Tests alert with textbox by navigating to the tab, triggering a prompt alert, entering text, and accepting it

Starting URL: https://demo.automationtesting.in/Alerts.html

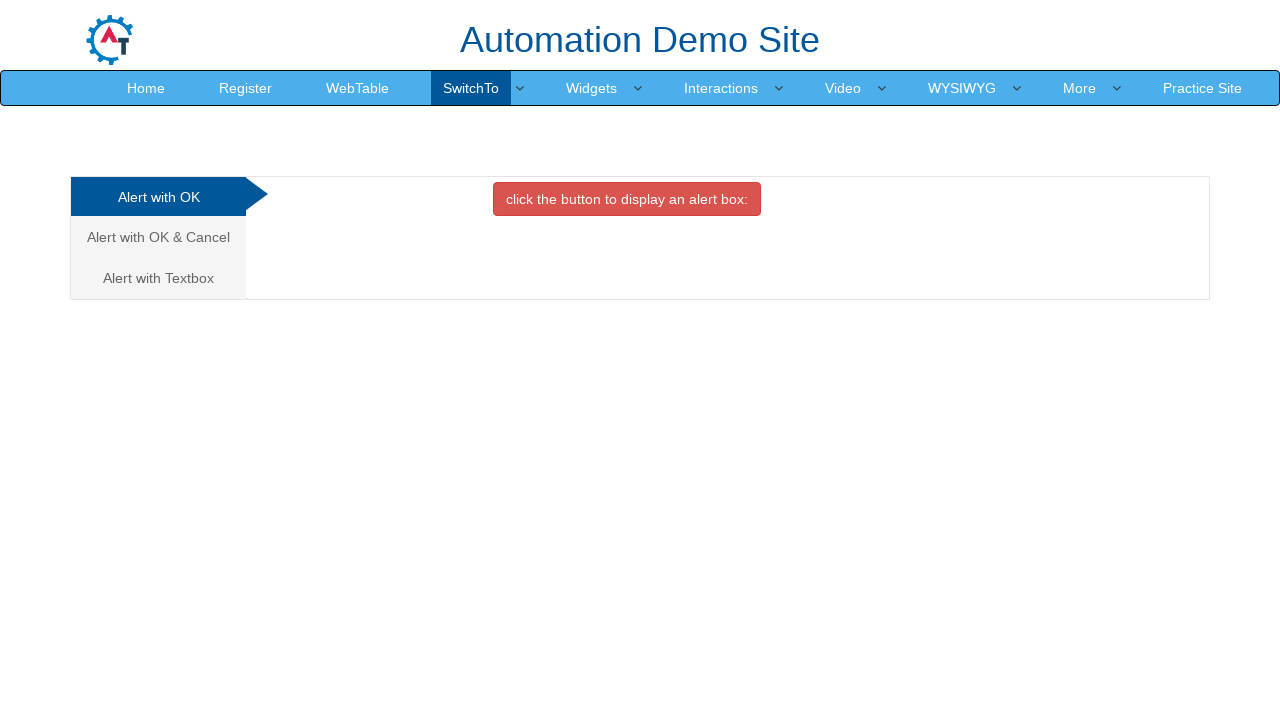

Set up dialog handler to accept prompt with 'TestInput123'
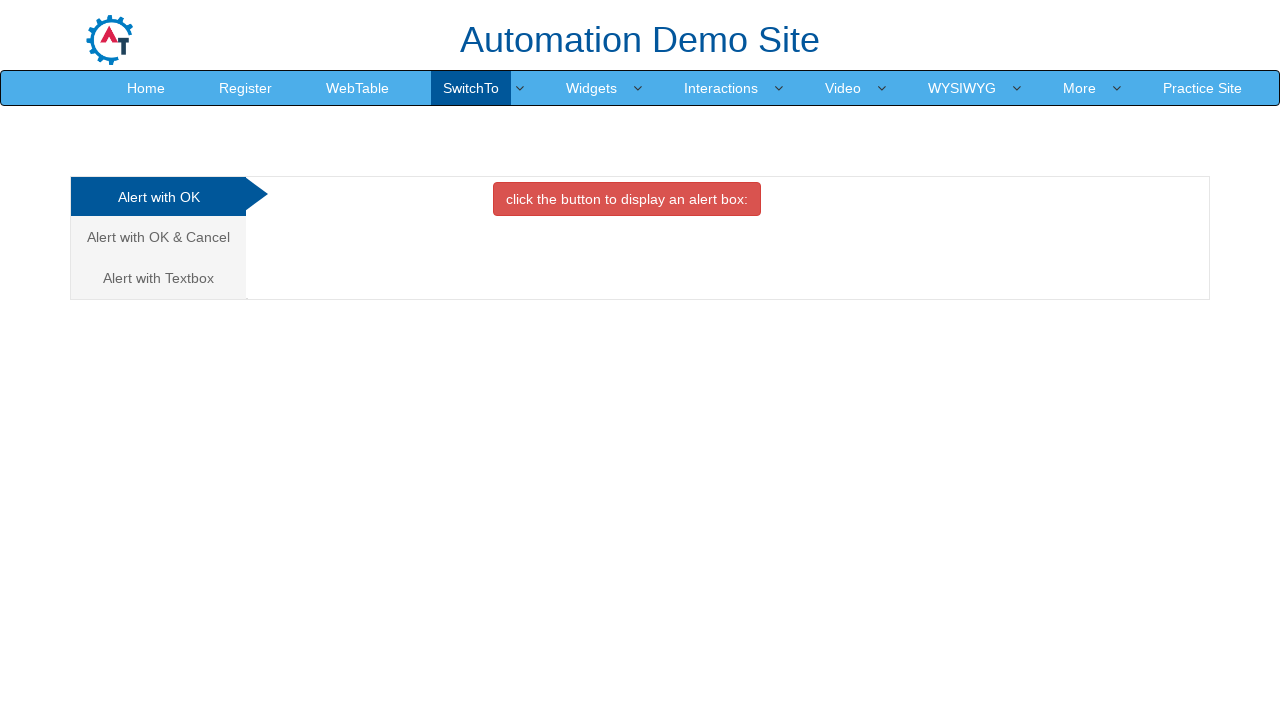

Clicked on 'Alert with Textbox' tab at (158, 278) on xpath=//a[contains(text(), 'Alert with Textbox')]
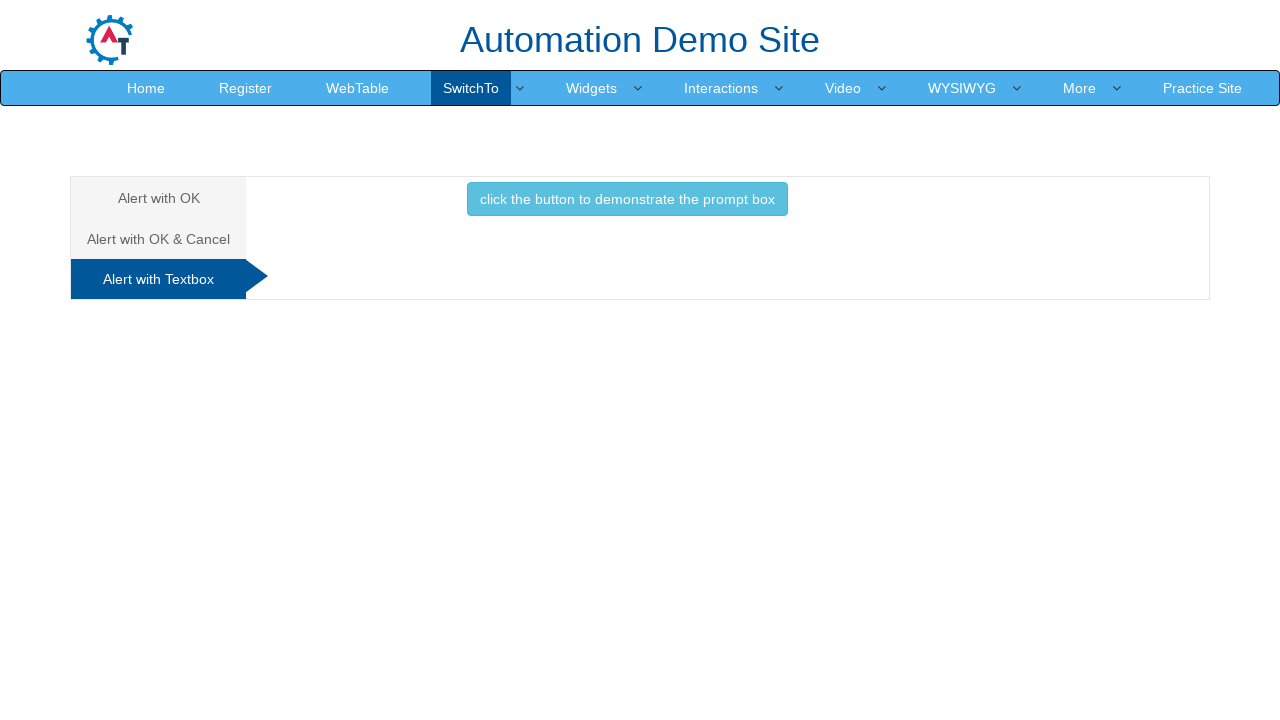

Clicked button to trigger prompt alert at (627, 199) on button[onclick='promptbox()']
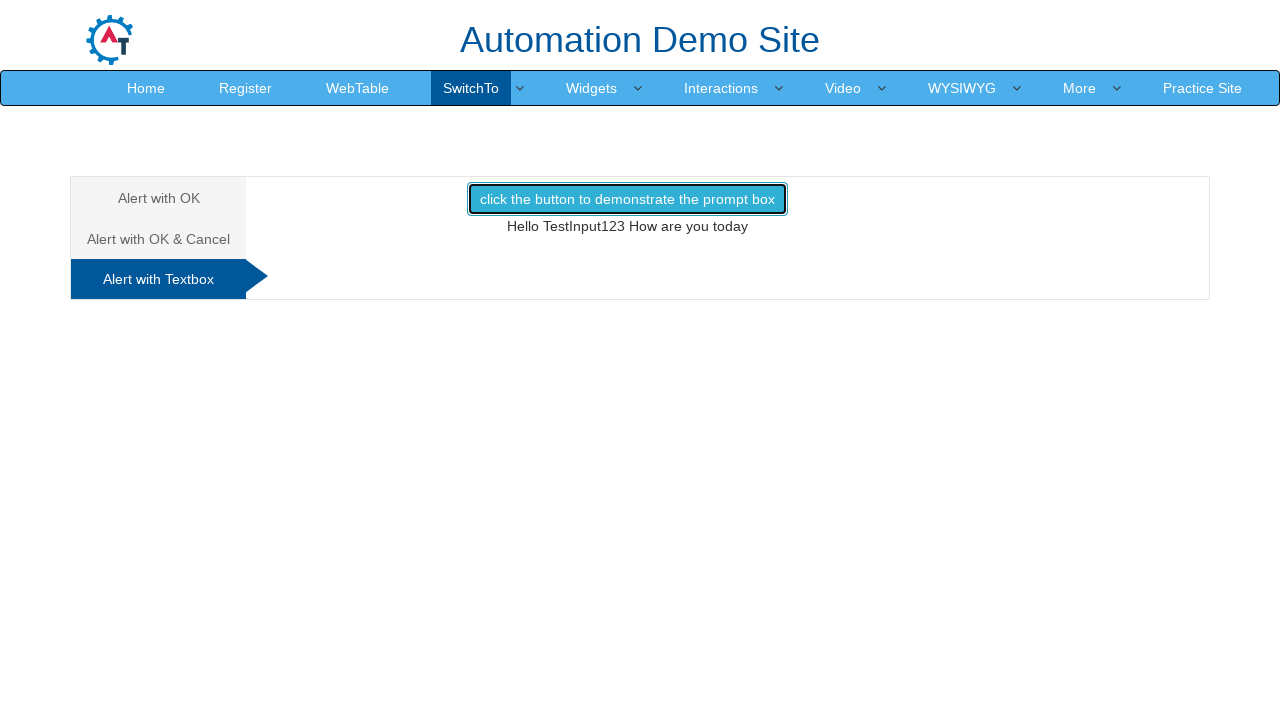

Prompt result appeared with entered text
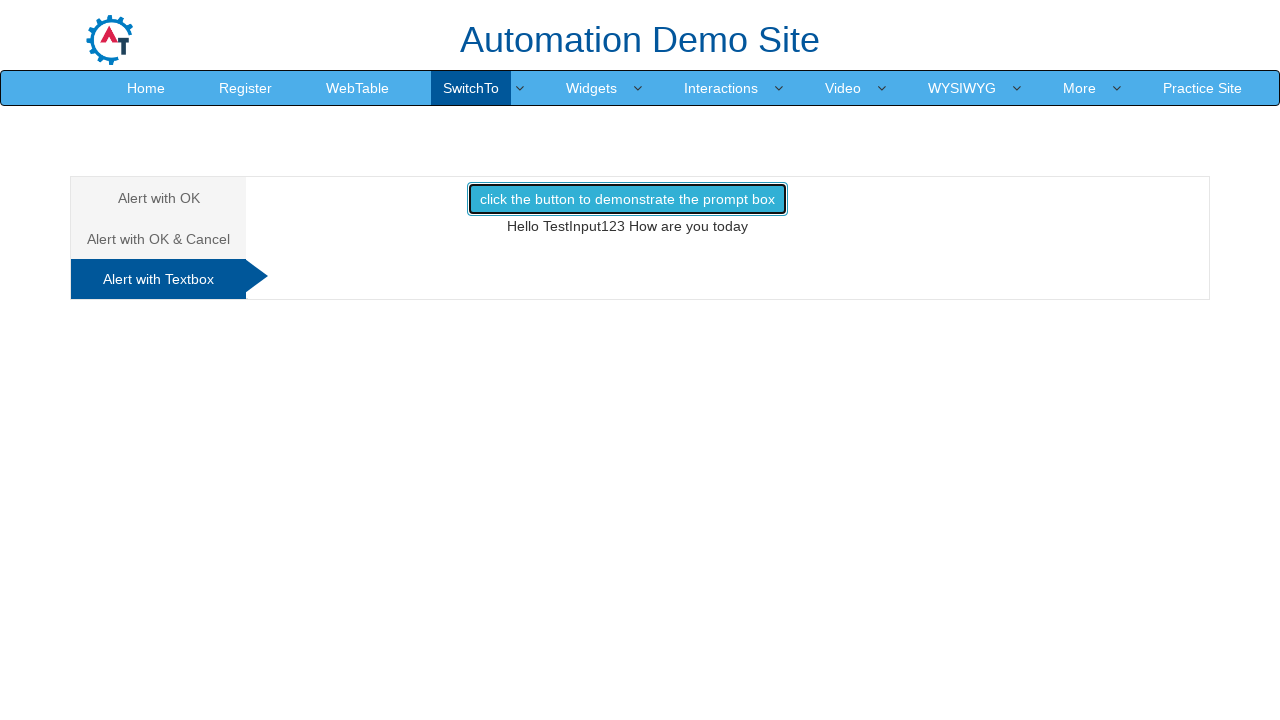

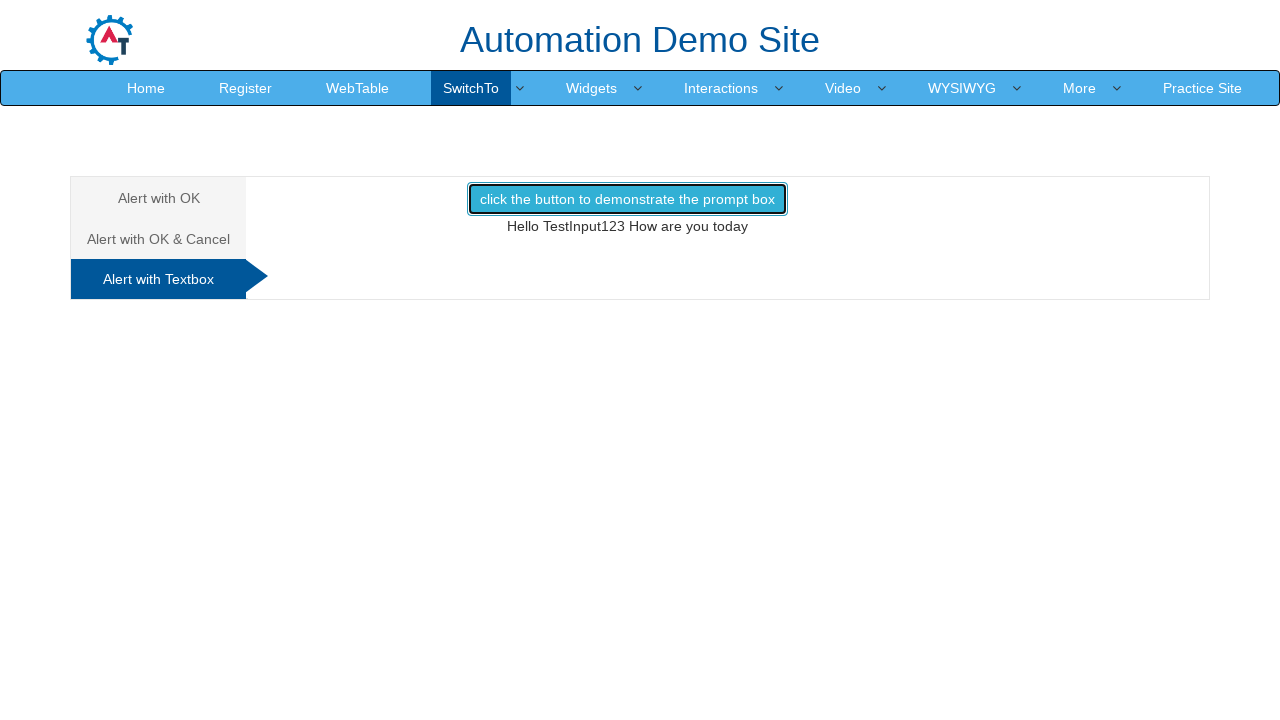